Tests modal dialog functionality by clicking a button to open a modal and then closing it using JavaScript execution

Starting URL: https://formy-project.herokuapp.com/modal

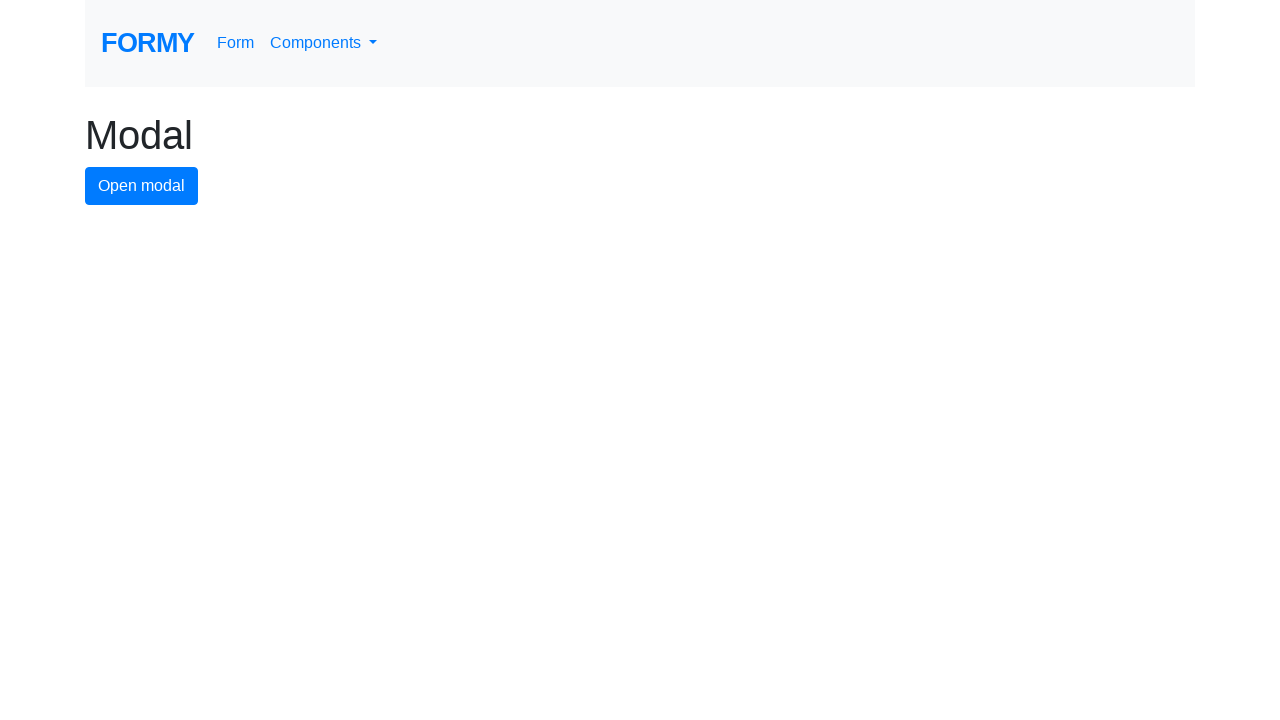

Clicked modal button to open the modal dialog at (142, 186) on #modal-button
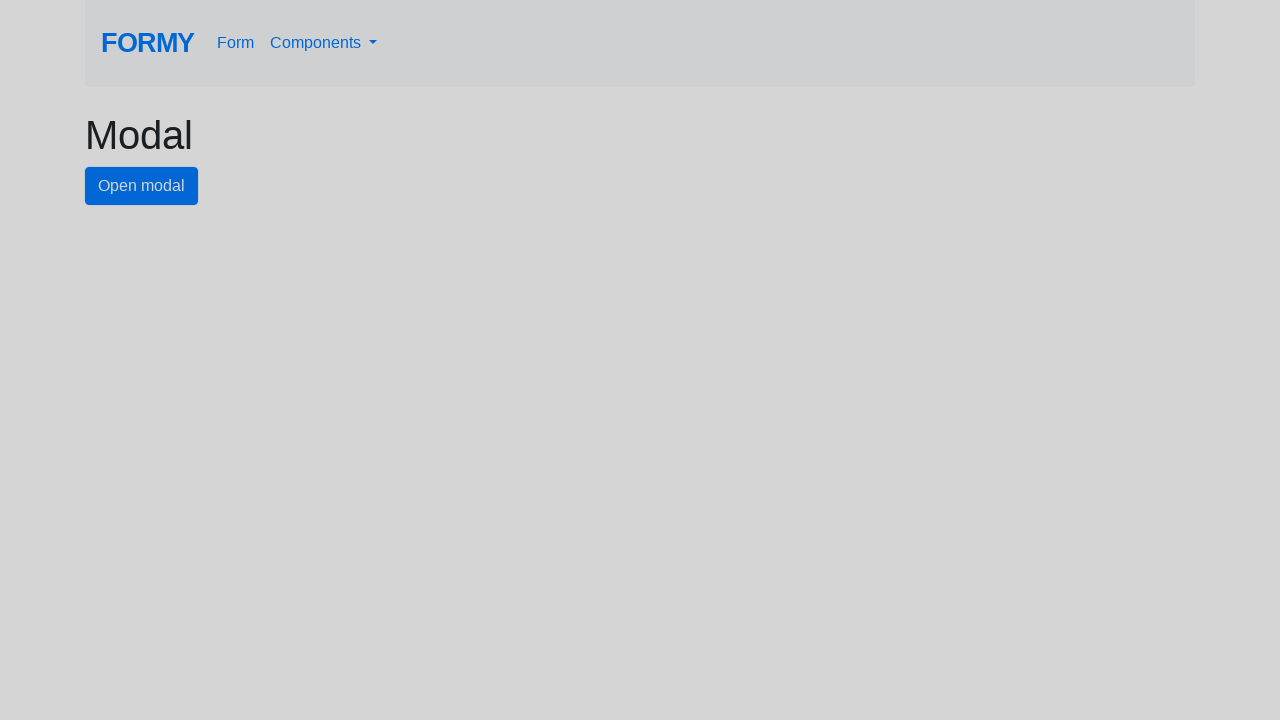

Modal dialog appeared with close button visible
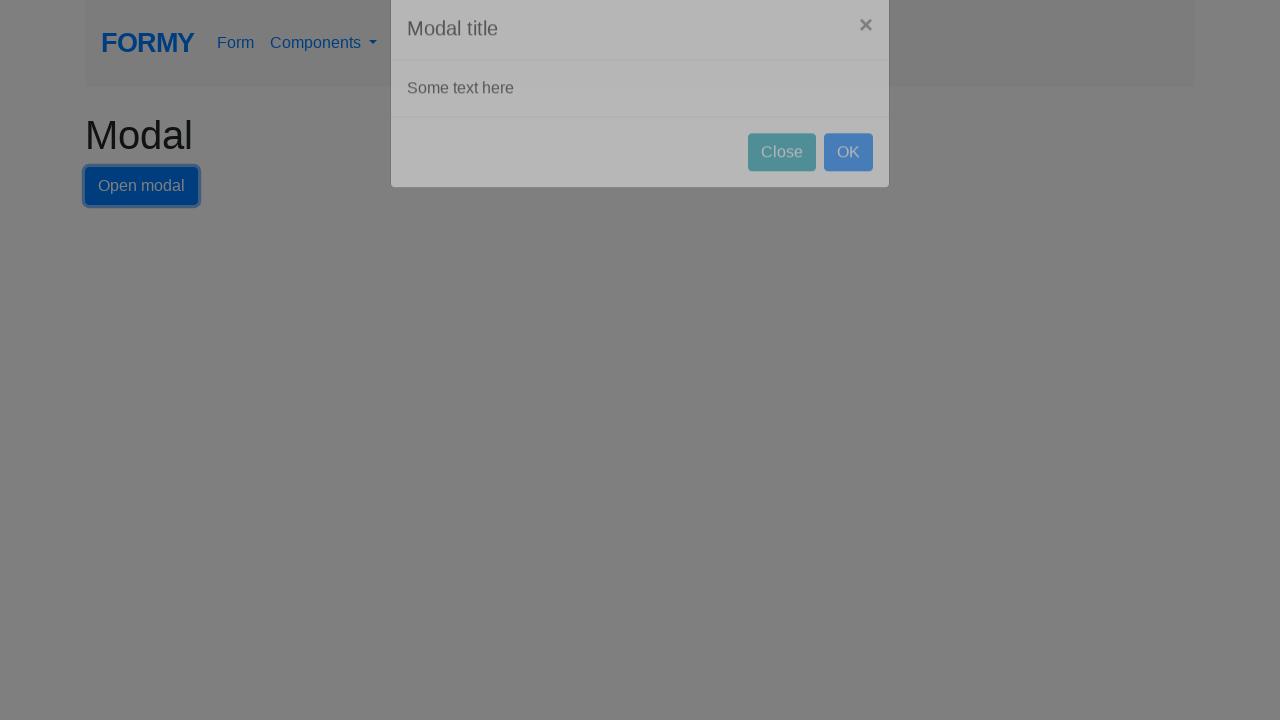

Clicked close button to dismiss the modal dialog at (782, 184) on #close-button
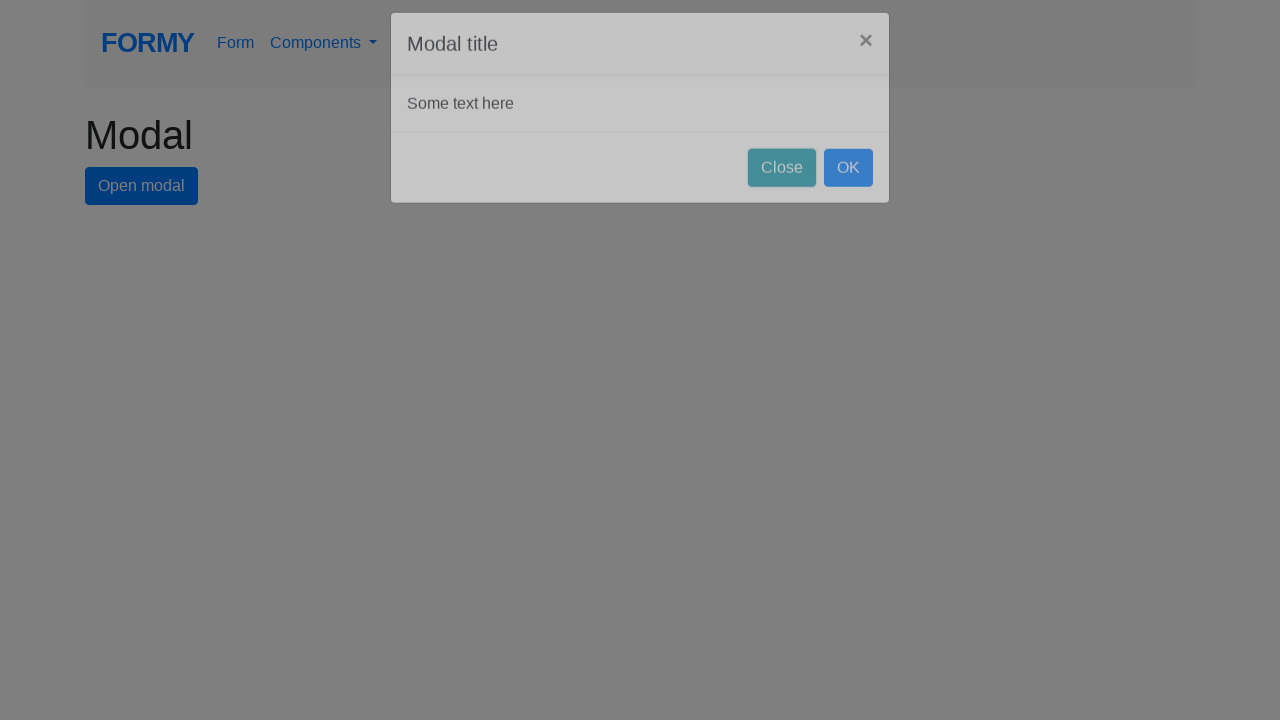

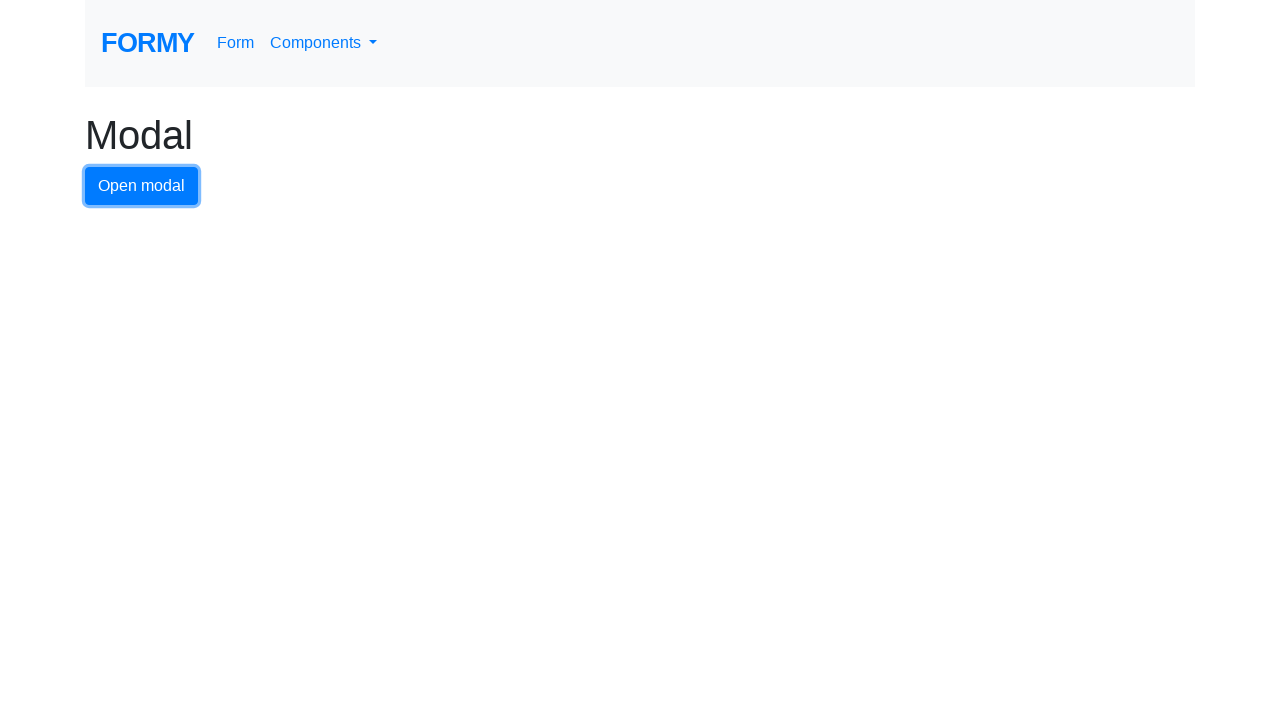